Tests that a non-numeric zip code shows an error message

Starting URL: https://www.sharelane.com/cgi-bin/main.py

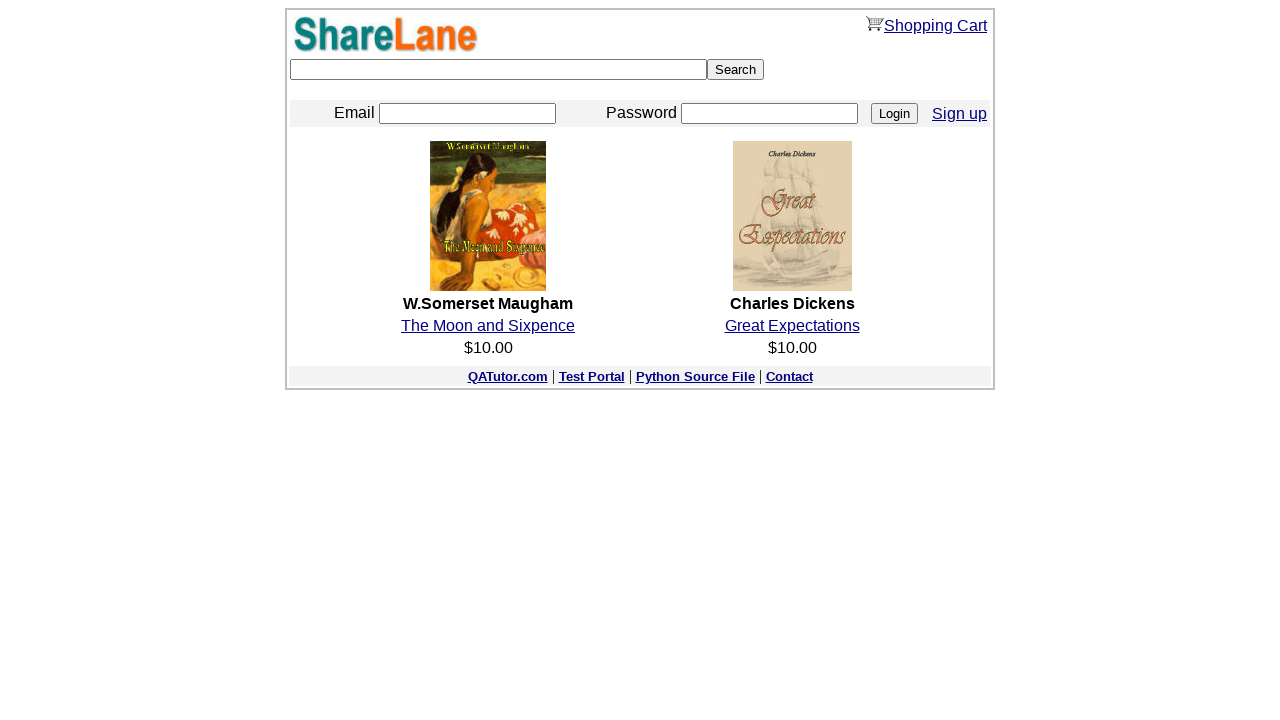

Clicked Sign up link at (960, 113) on xpath=//a[normalize-space()='Sign up']
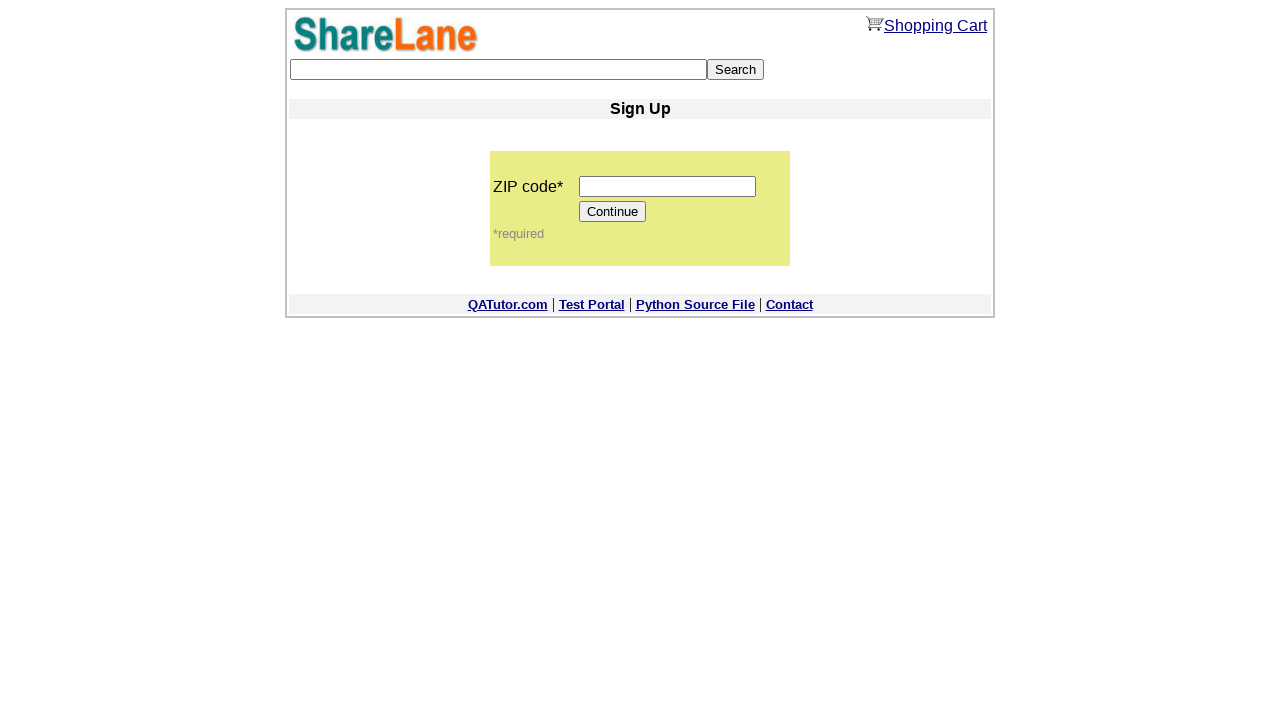

Filled zip code field with non-numeric value 'dfgfdgdfg' on input[name='zip_code']
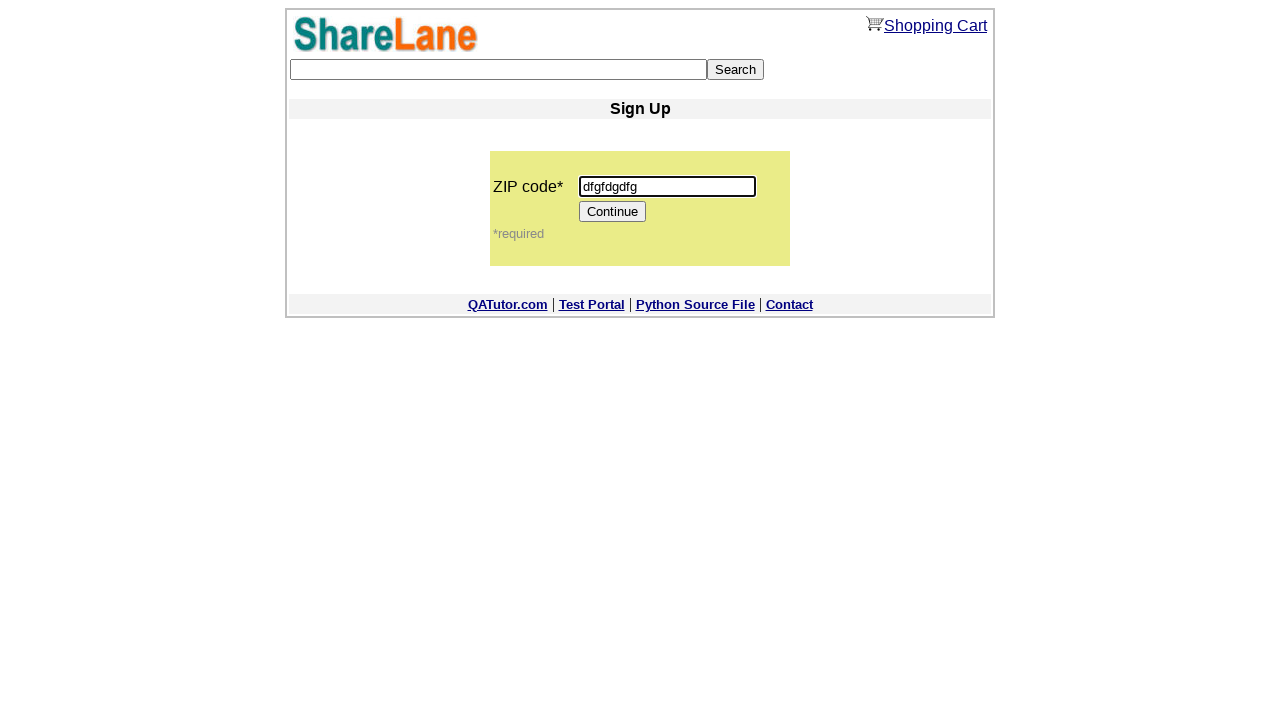

Clicked Continue button at (613, 212) on input[value='Continue']
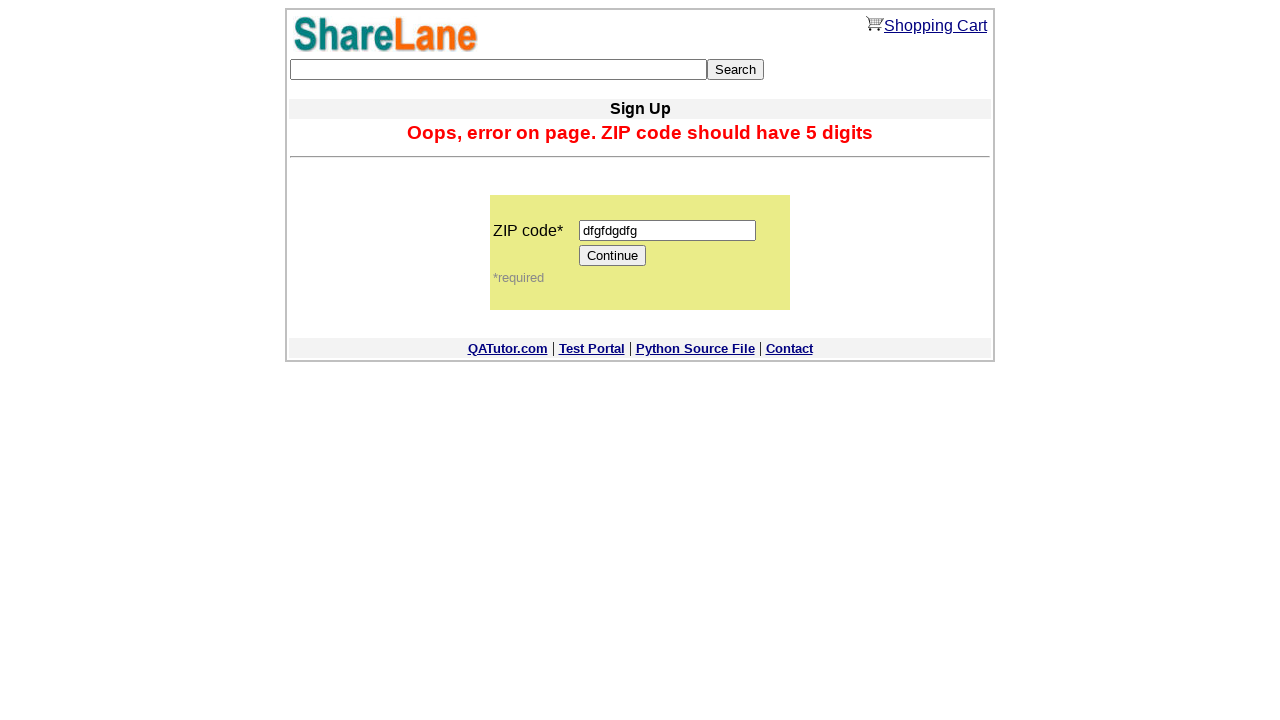

Error message for invalid zip code is displayed
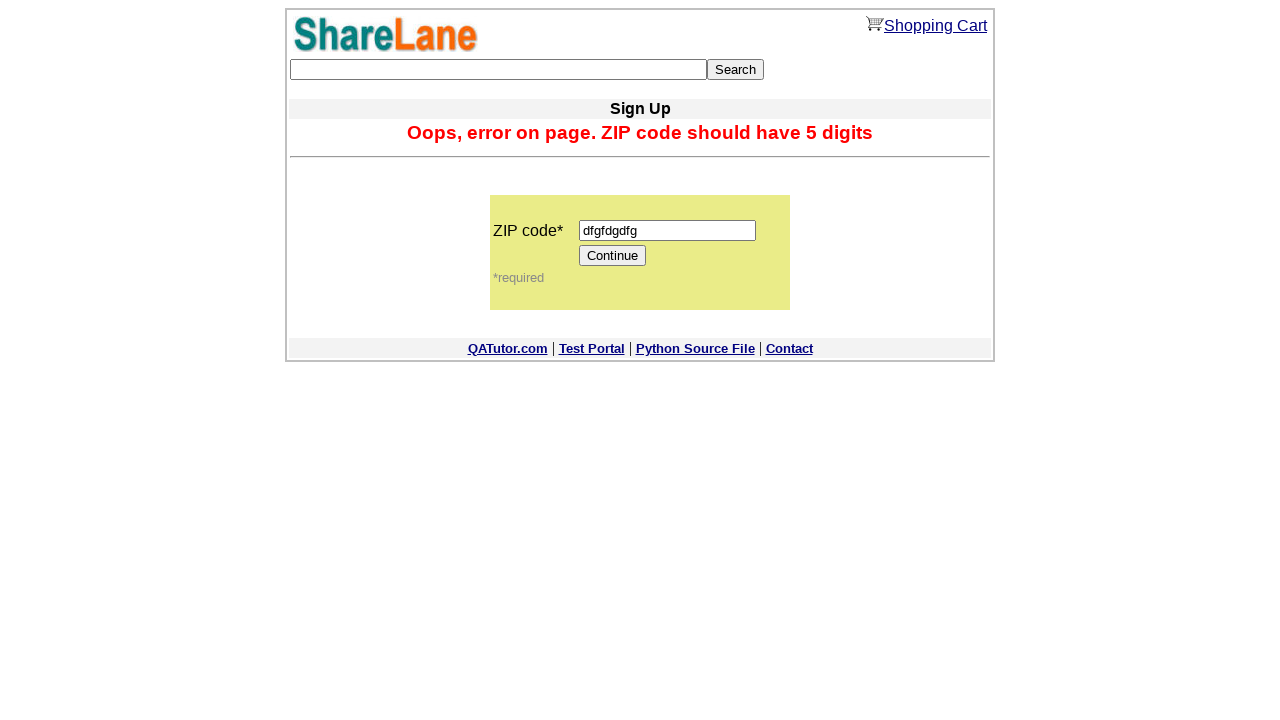

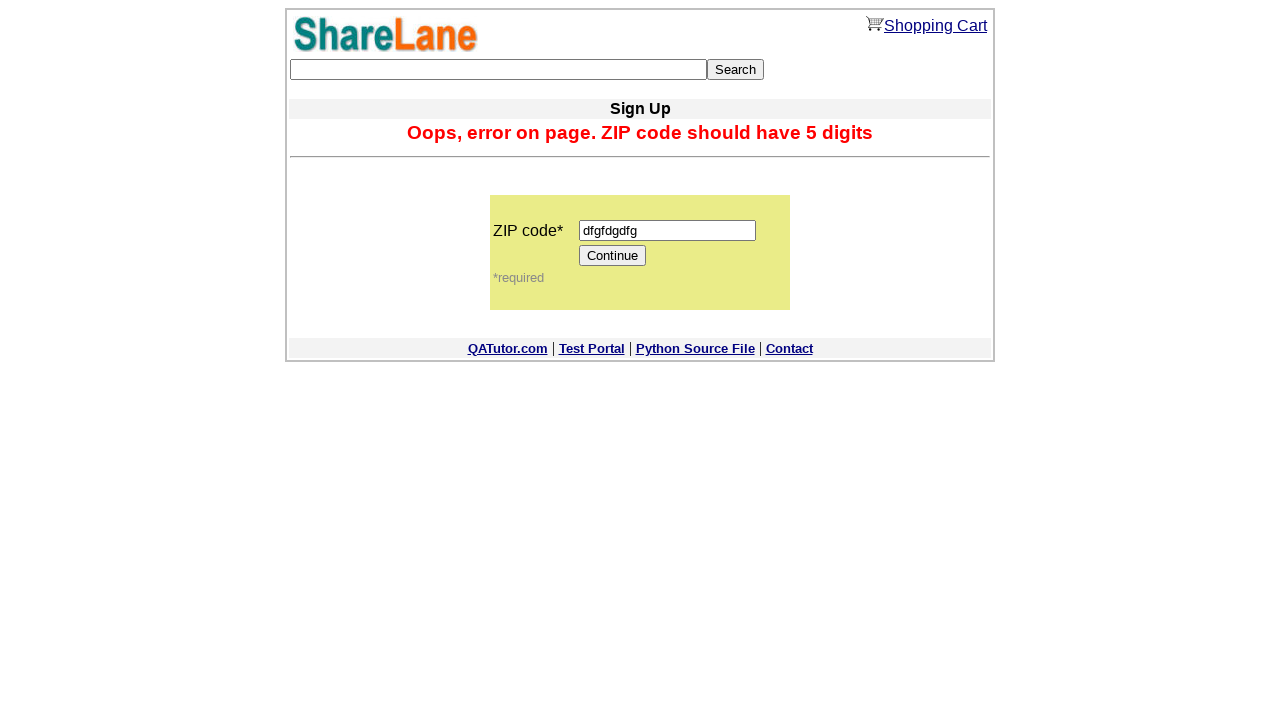